Tests navigation between windows by clicking a link that opens a new tab, verifying content on both pages, and switching between them. Verifies page text, title, product count on the electronics page, and URL content.

Starting URL: https://testotomasyonu.com/addremove/

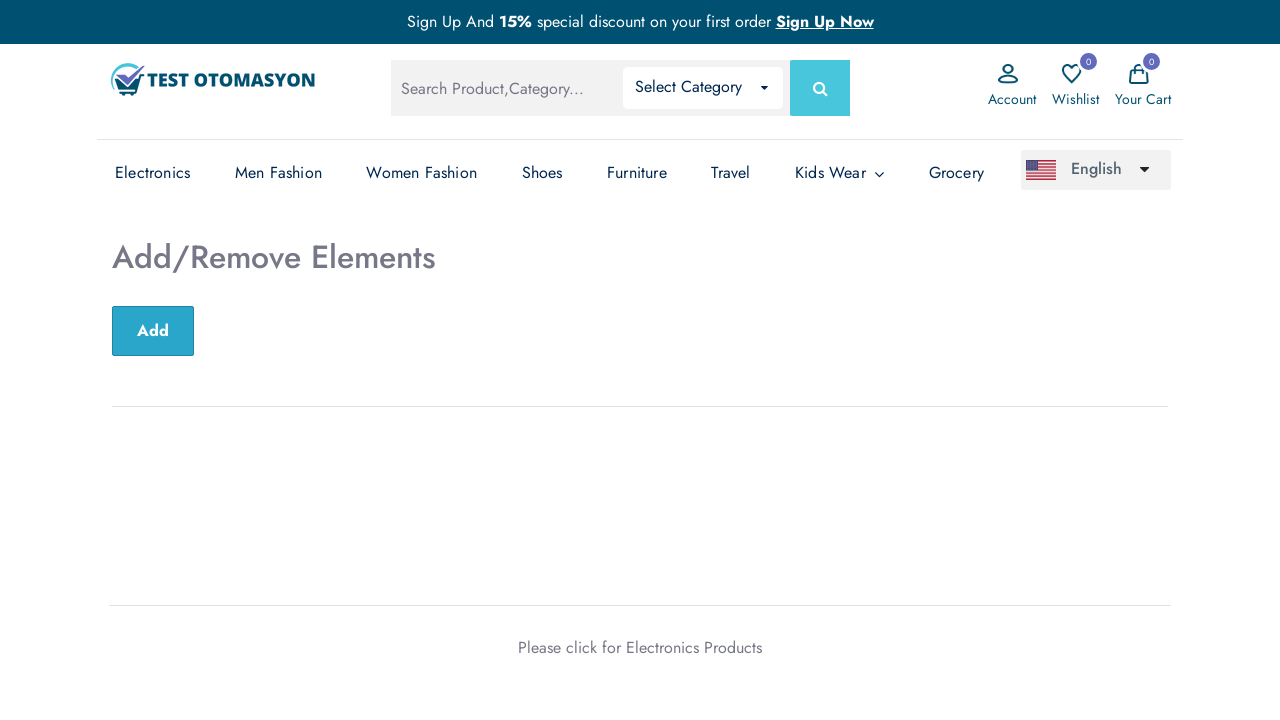

Verified h2 text is 'Add/Remove Elements'
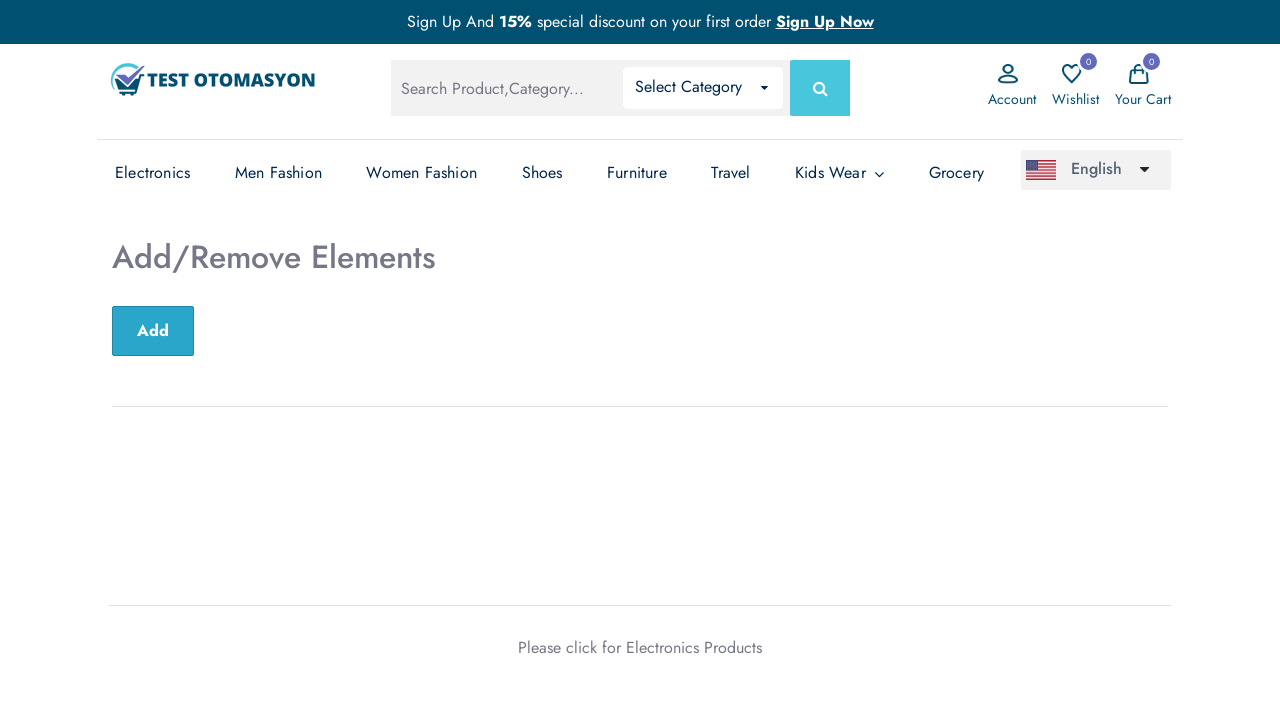

Verified page title is 'Test Otomasyonu'
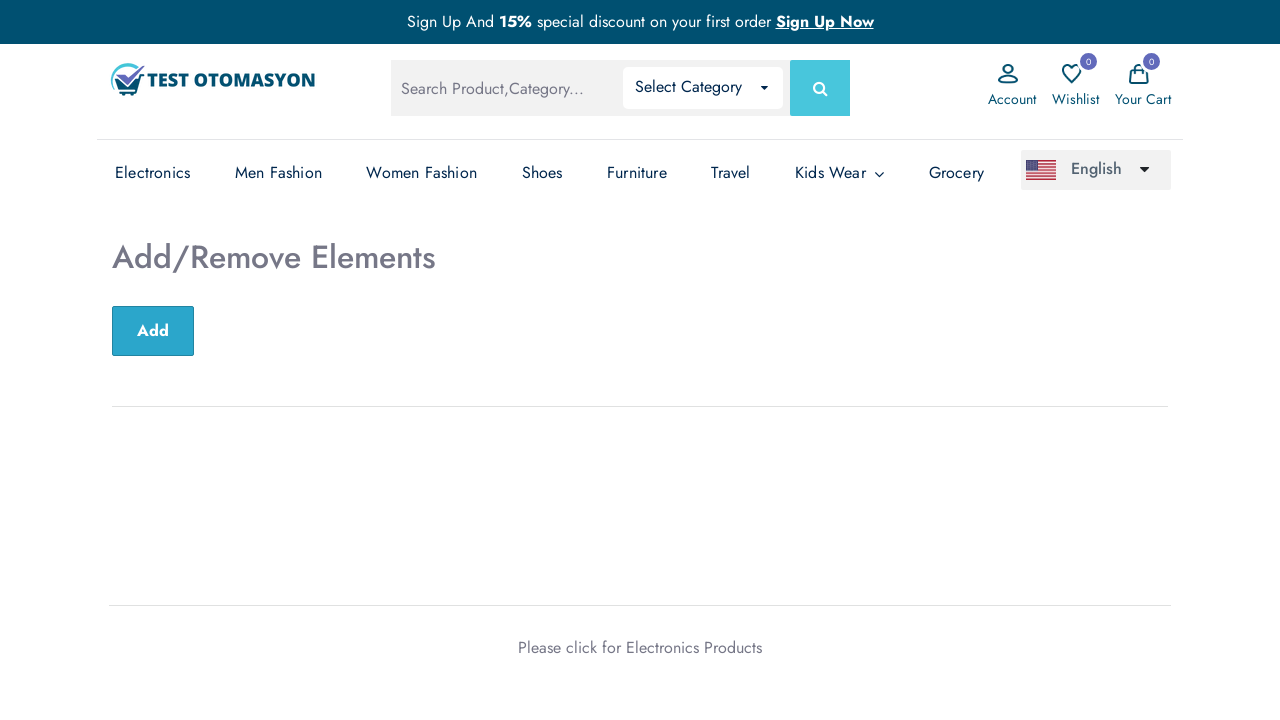

Clicked 'Electronics Products' link to open new tab at (694, 647) on text=Electronics Products
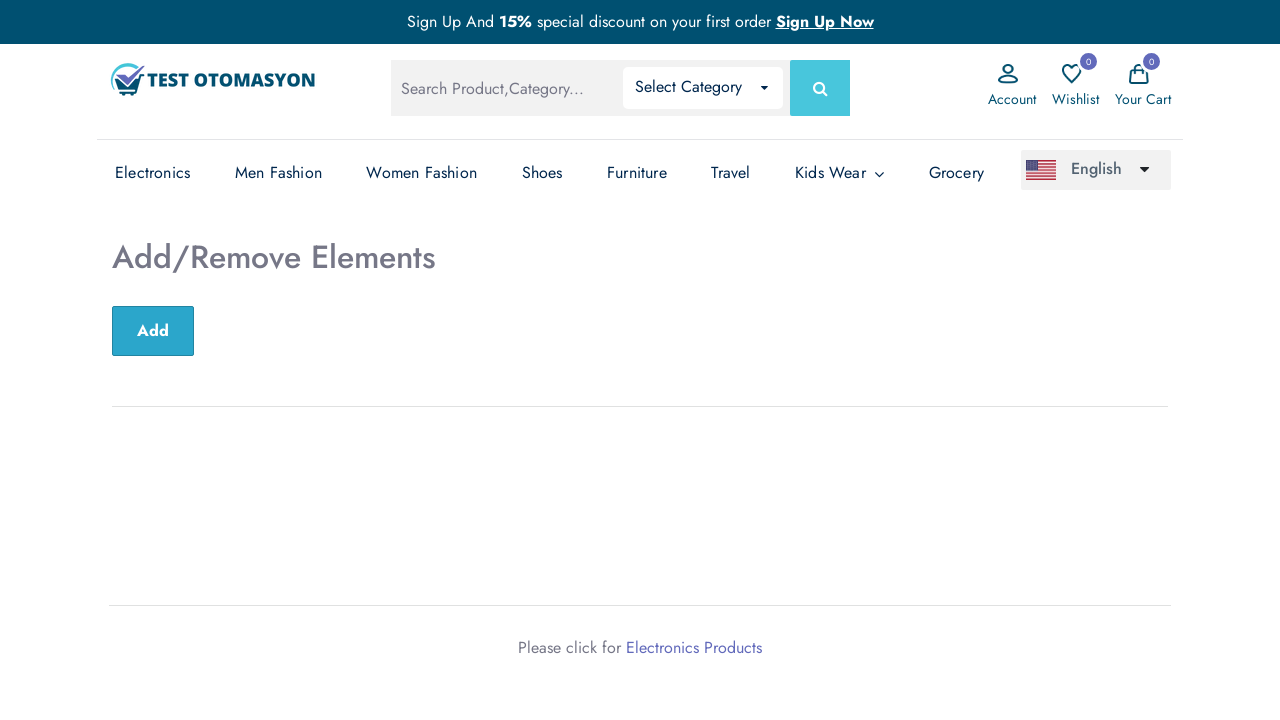

New tab loaded and ready
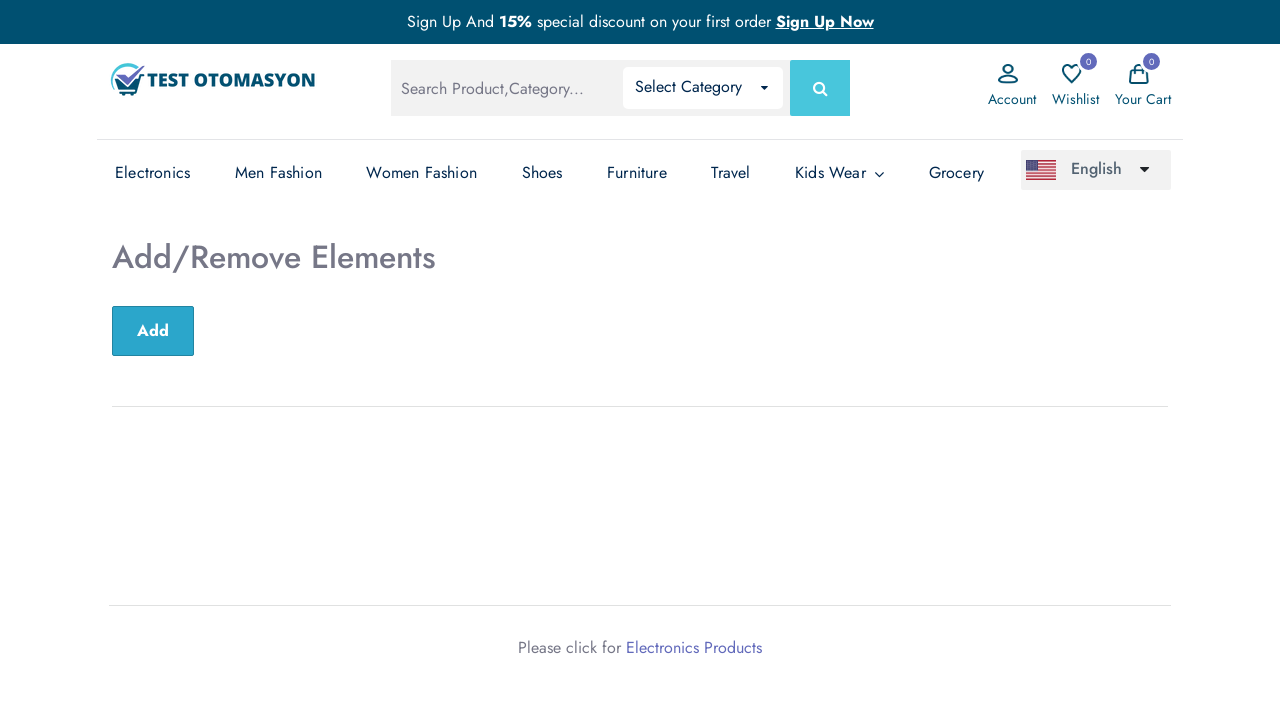

Verified product count is 16 on electronics page
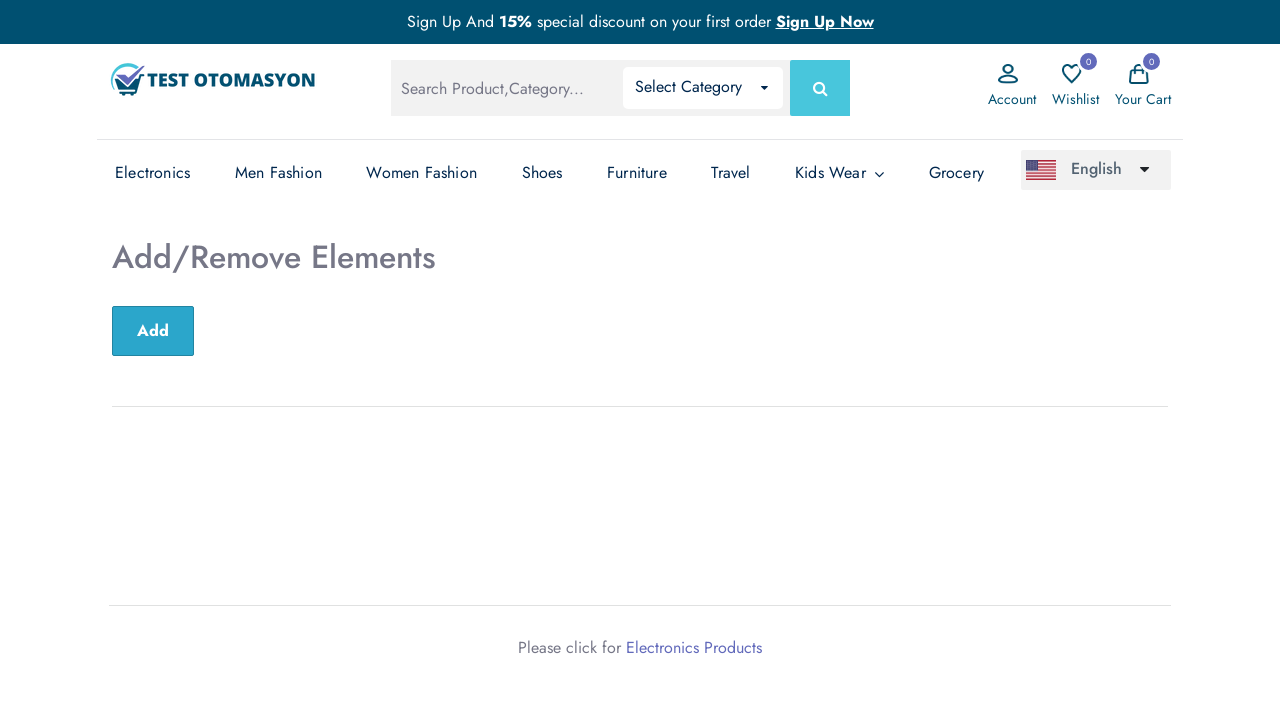

Switched back to original page
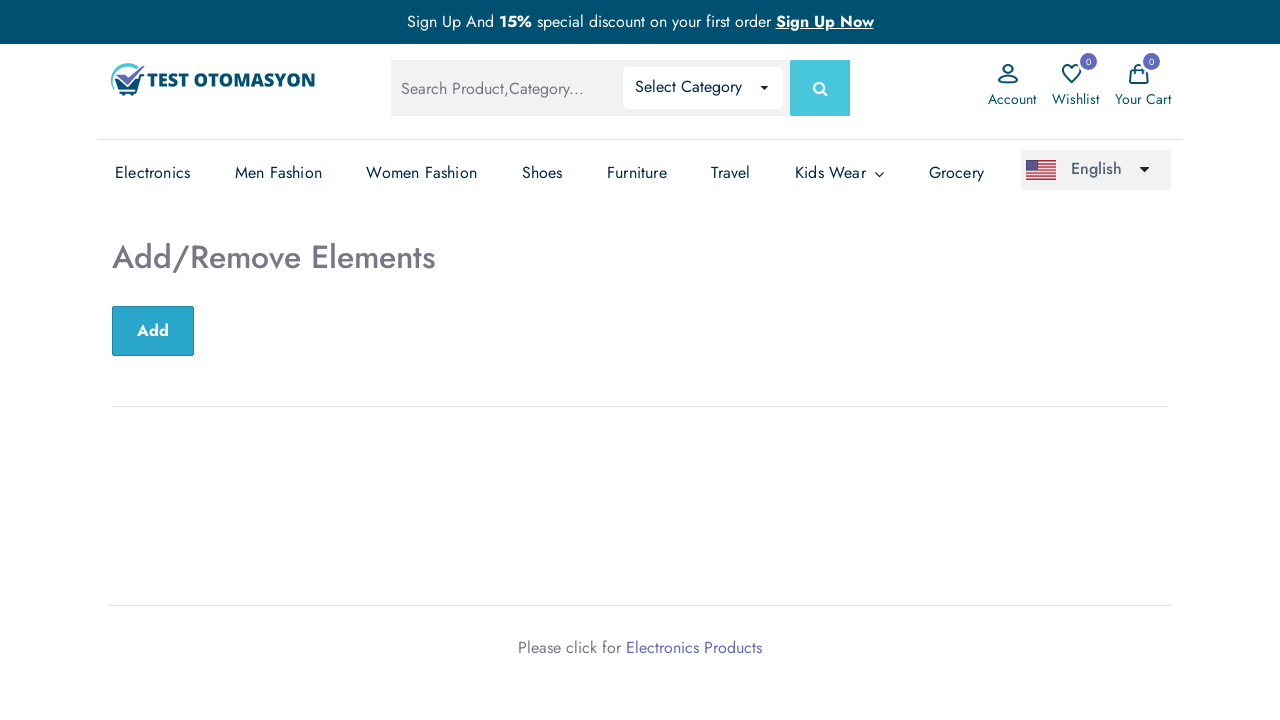

Verified original page URL contains 'addremove'
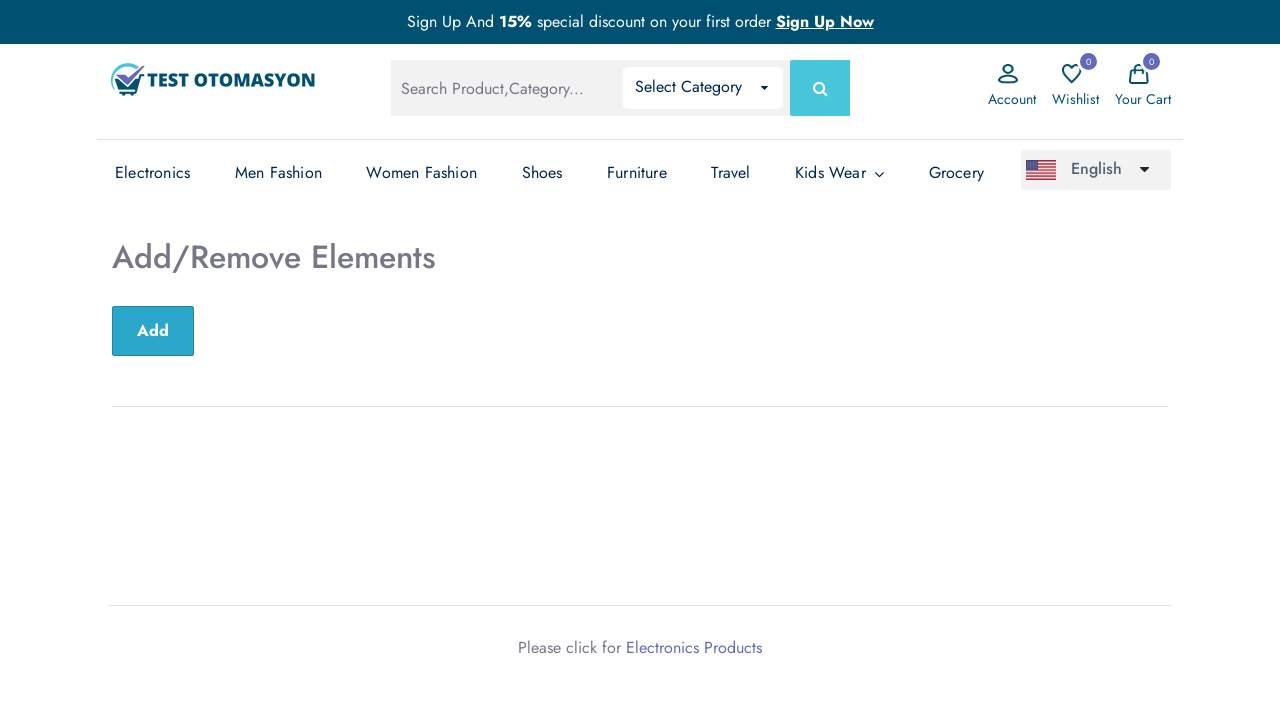

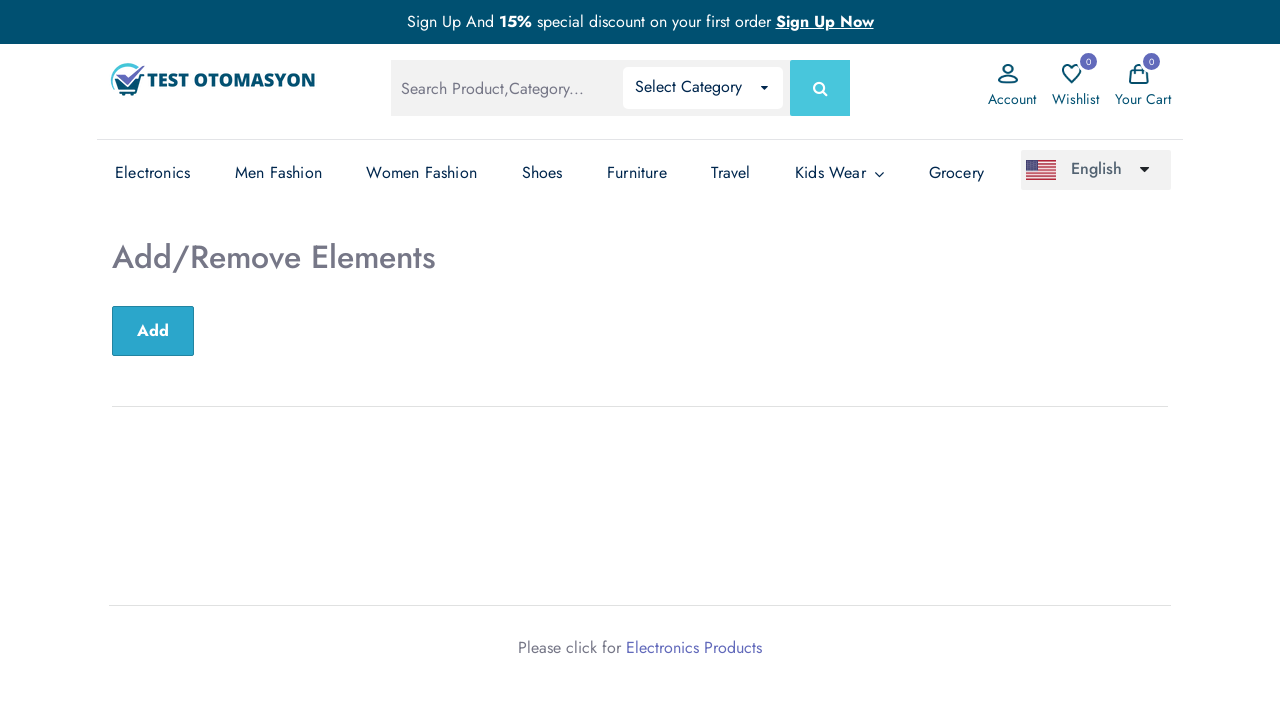